Interacts with a dropdown menu by selecting "Option 2" and verifying the selection.

Starting URL: https://the-internet.herokuapp.com/dropdown

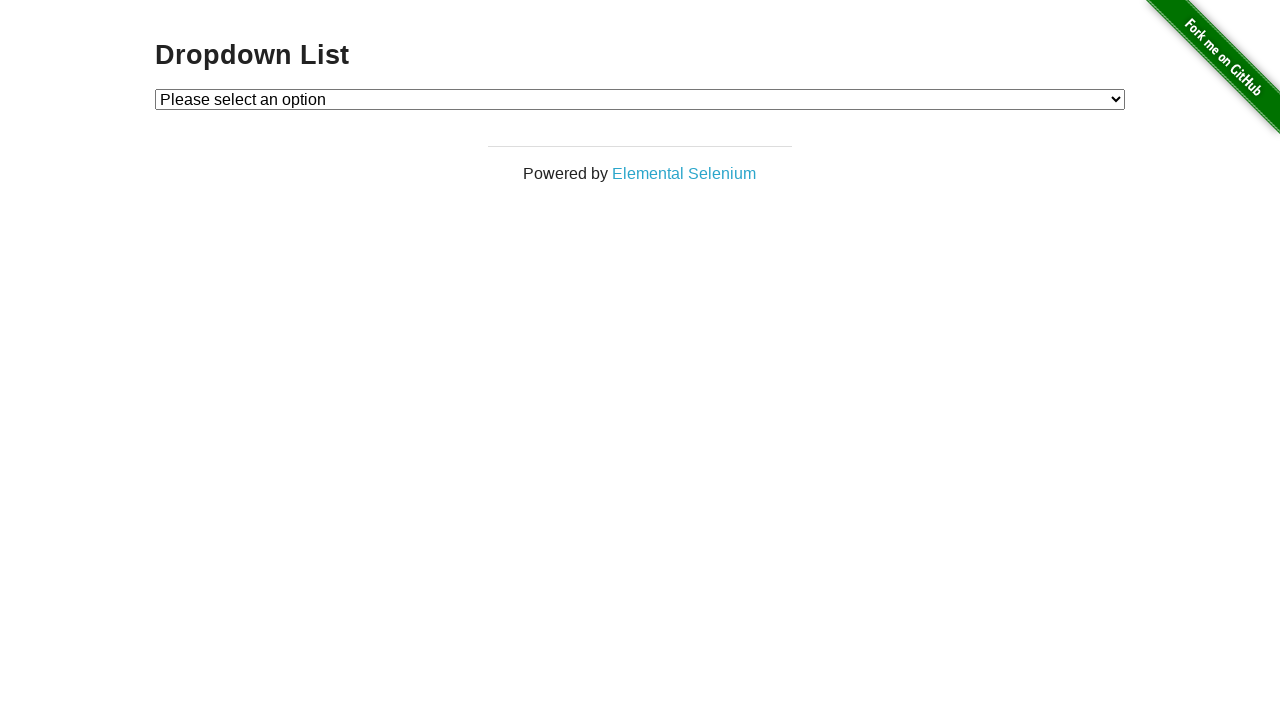

Dropdown menu loaded
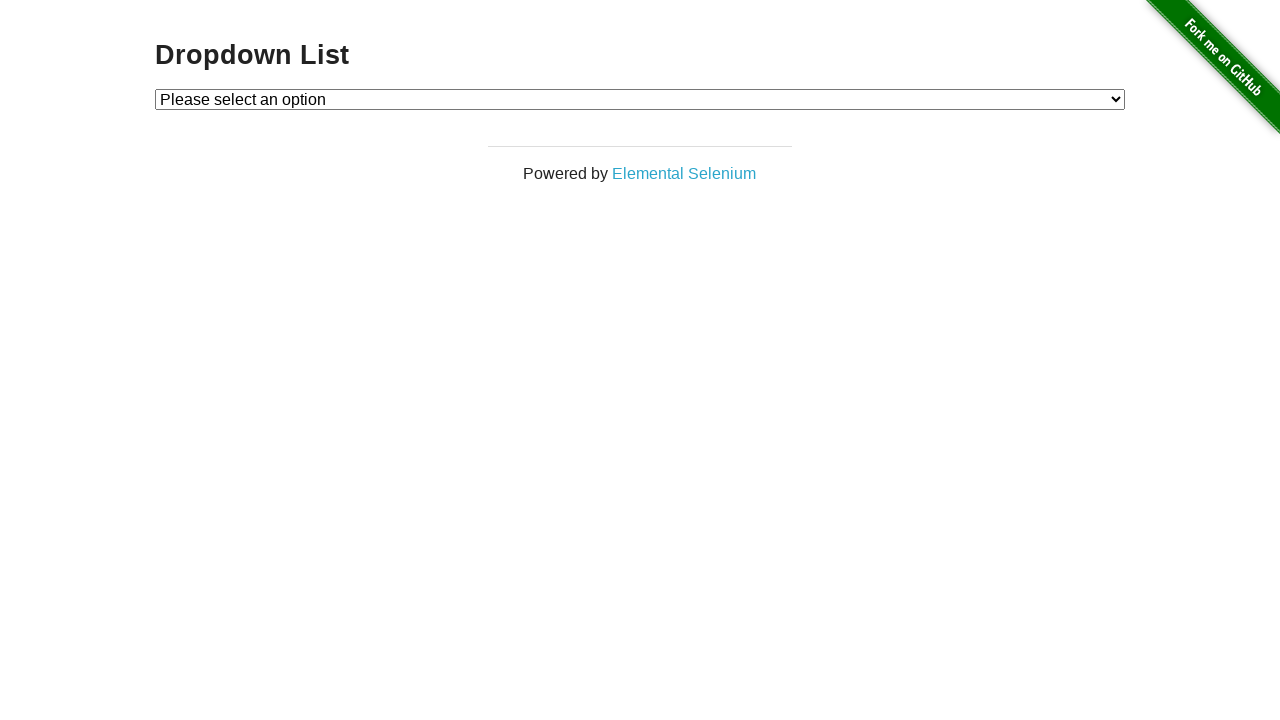

Selected 'Option 2' from dropdown menu on #dropdown
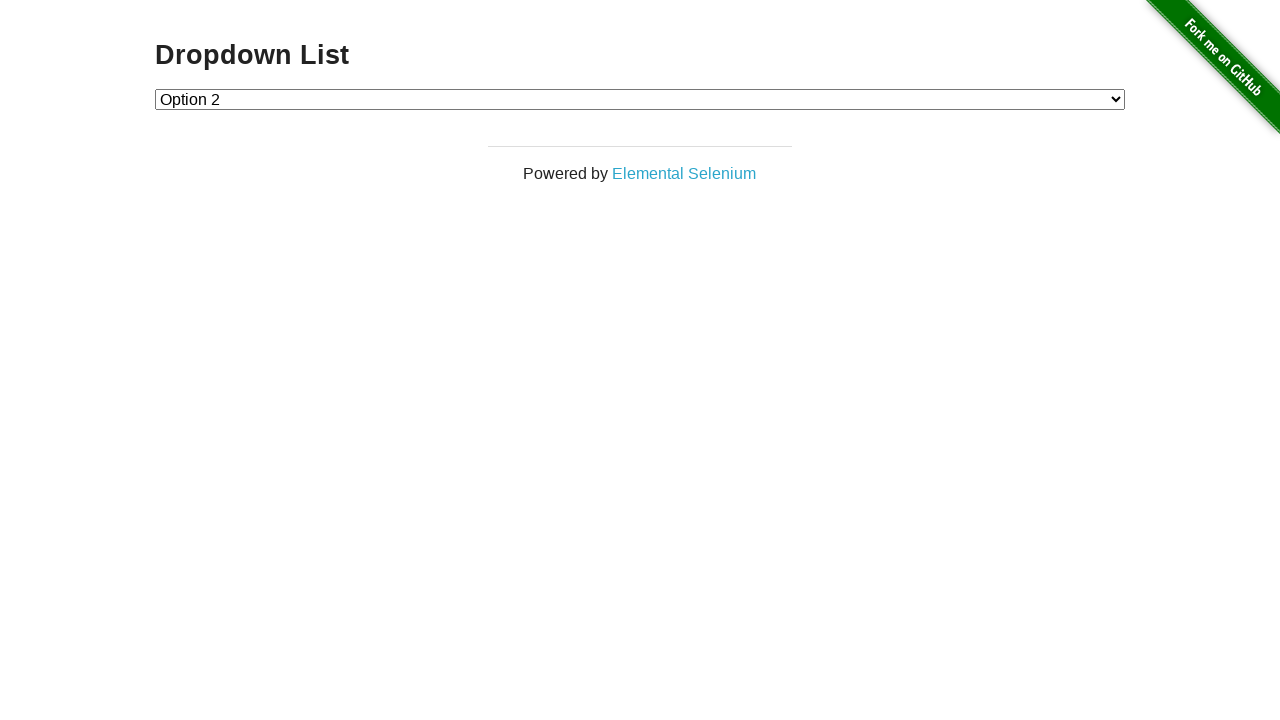

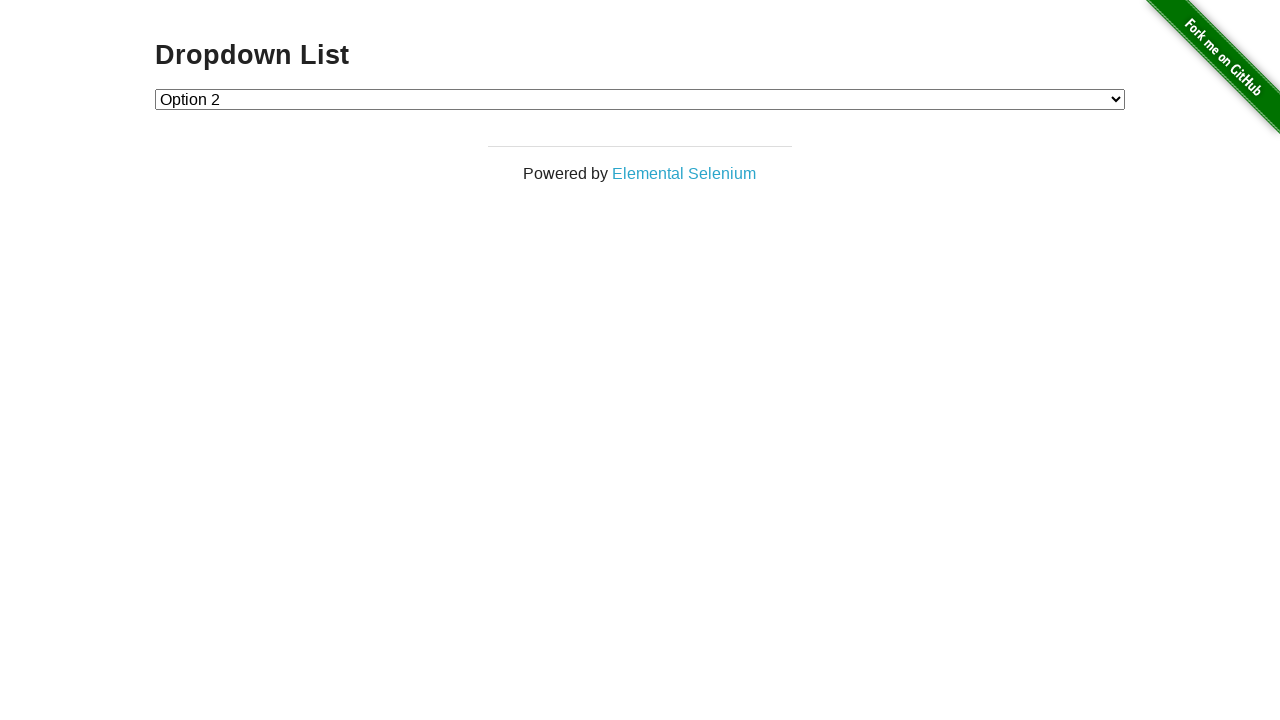